Verifies the table structure, clicks edit and delete action links, and validates table cell content

Starting URL: https://the-internet.herokuapp.com/challenging_dom

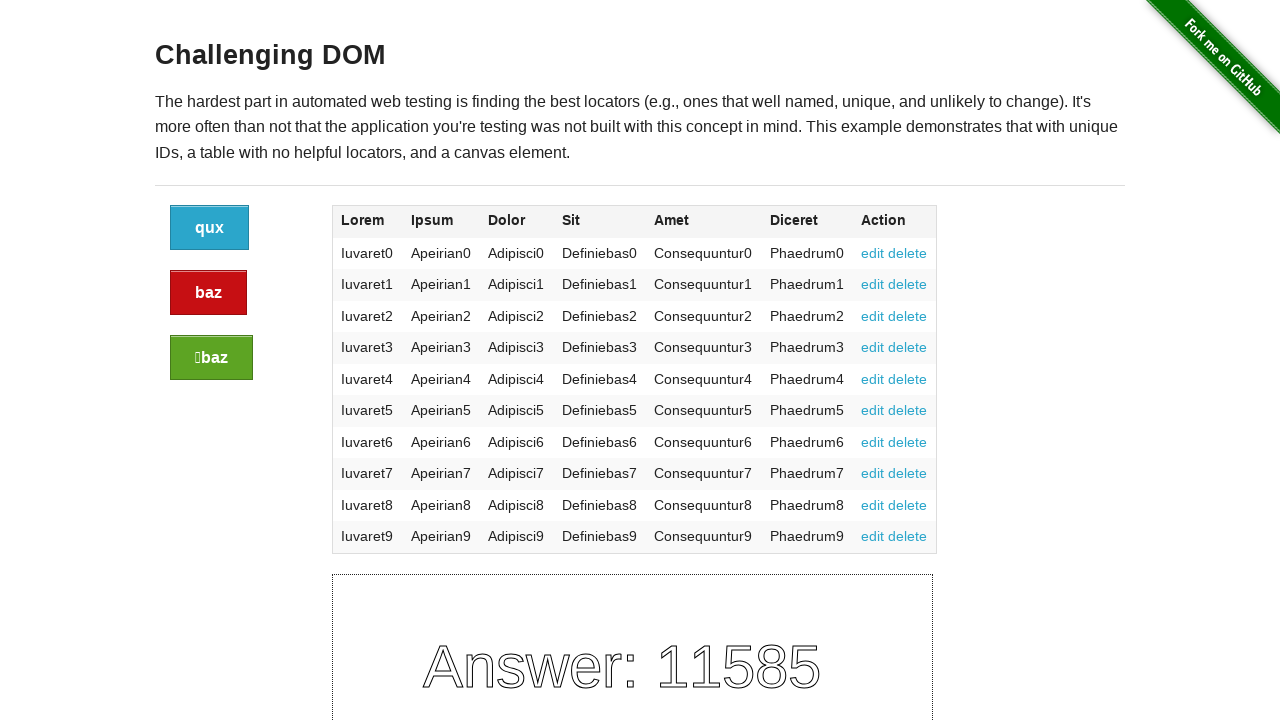

Navigated to challenging DOM page
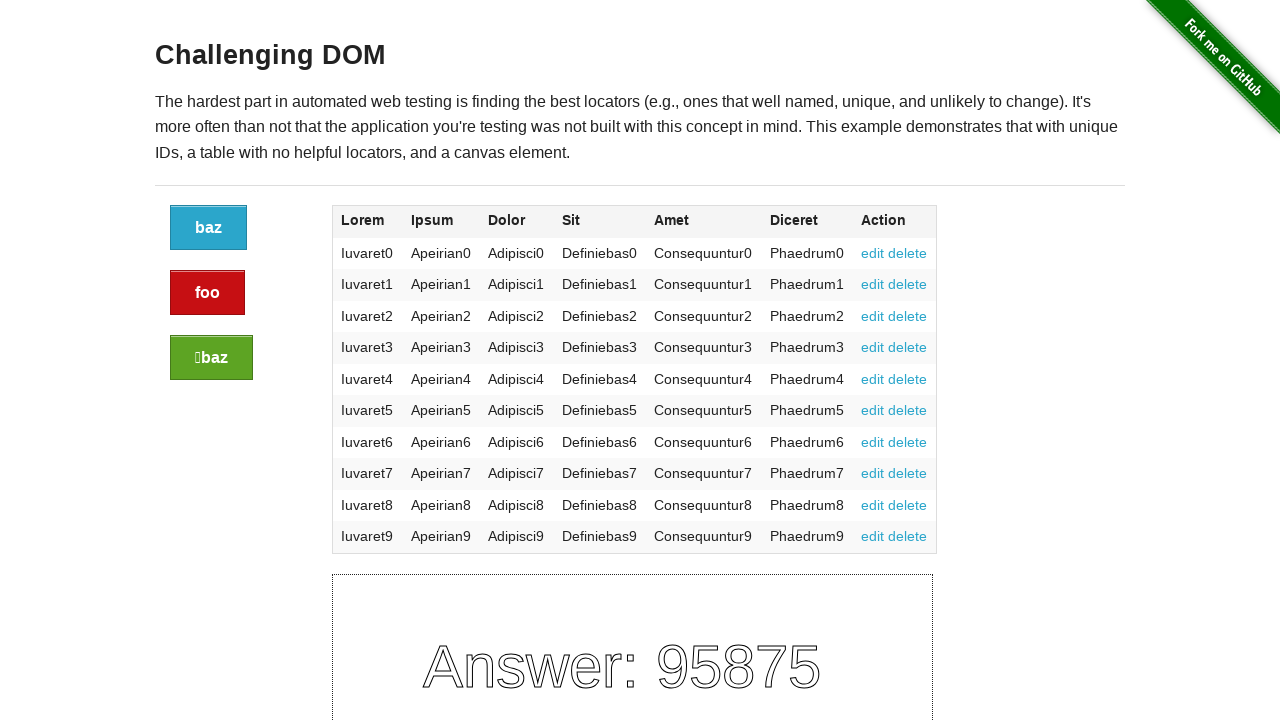

Verified table Lorem header is visible
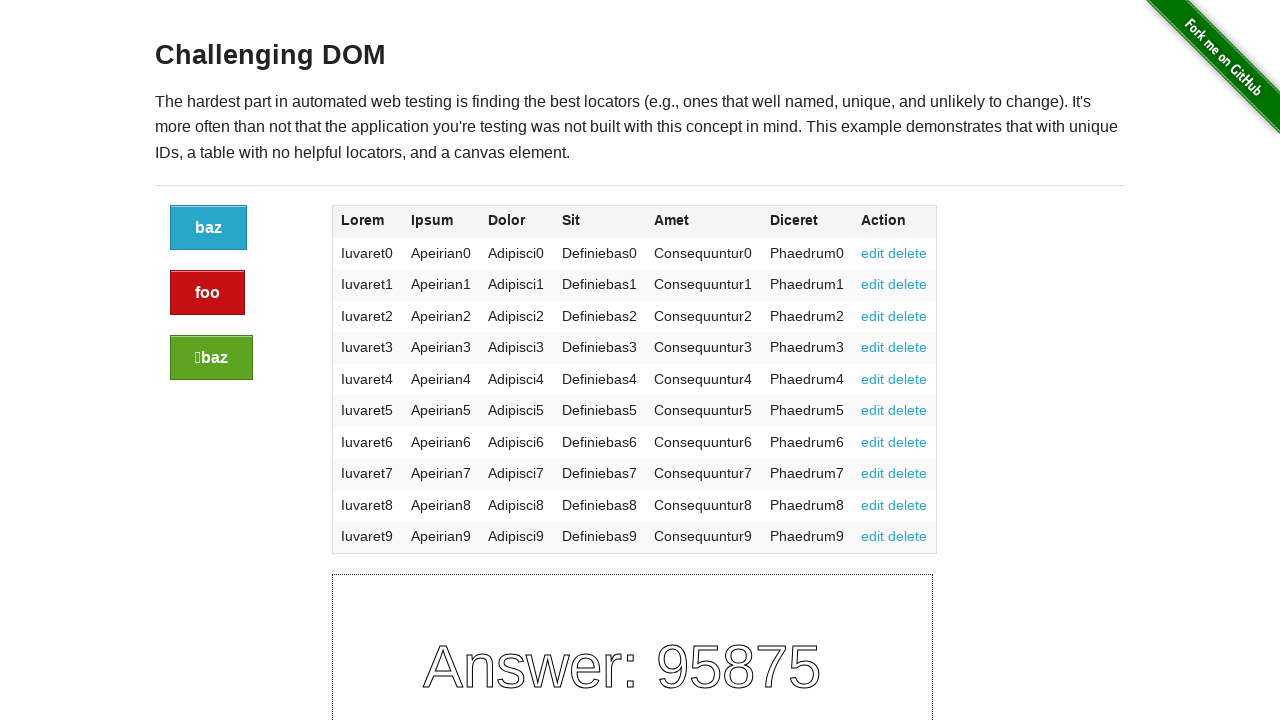

Clicked first edit action link at (873, 253) on xpath=//a[text()='edit'] >> nth=0
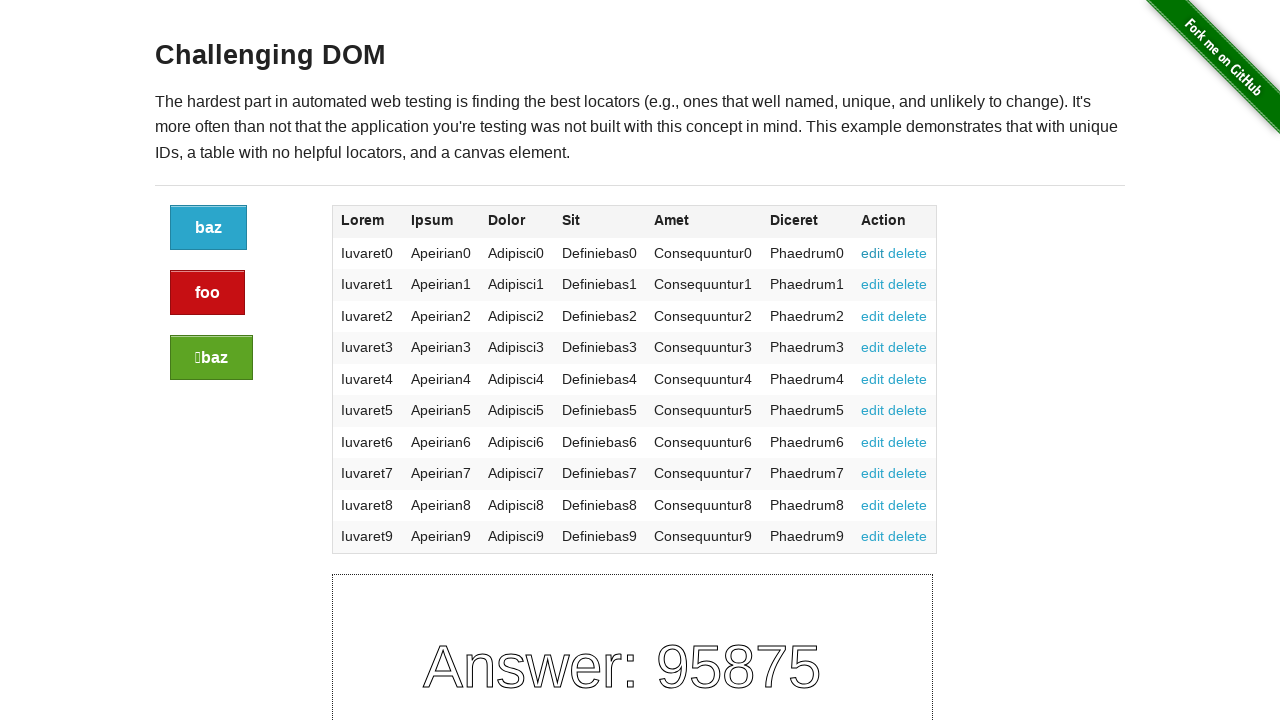

Clicked first delete action link at (908, 253) on xpath=//a[text()='delete'] >> nth=0
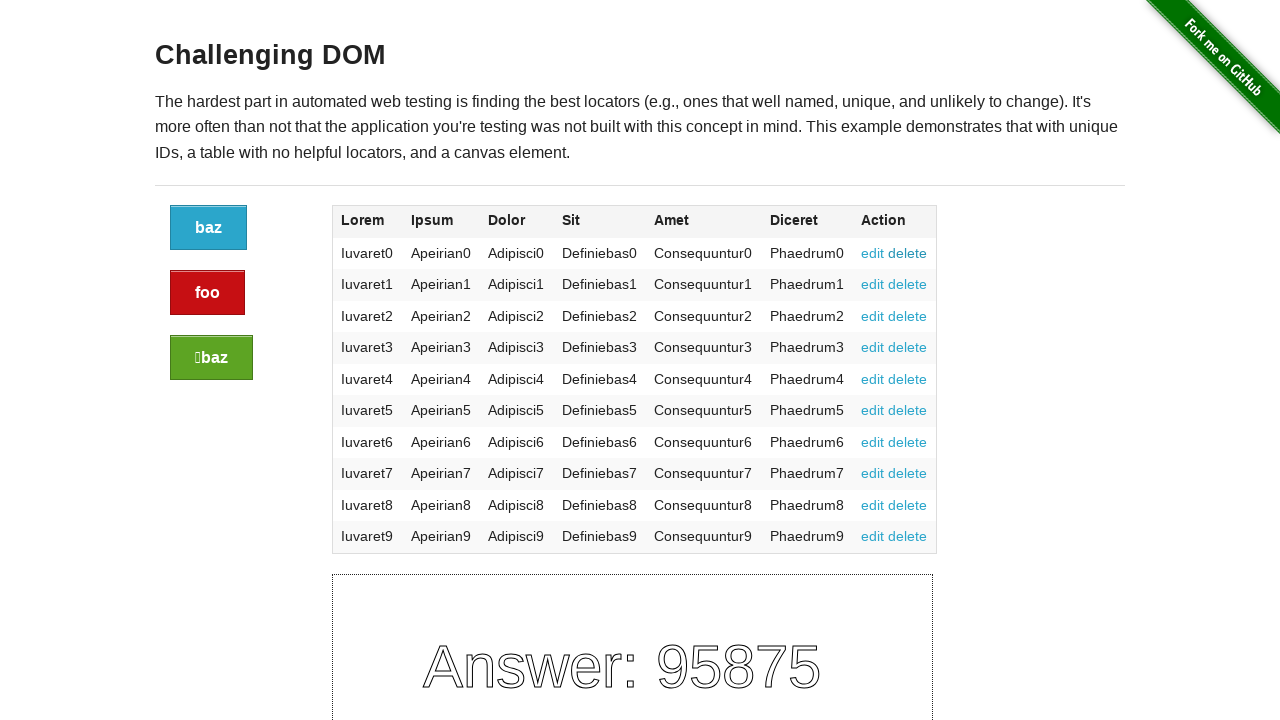

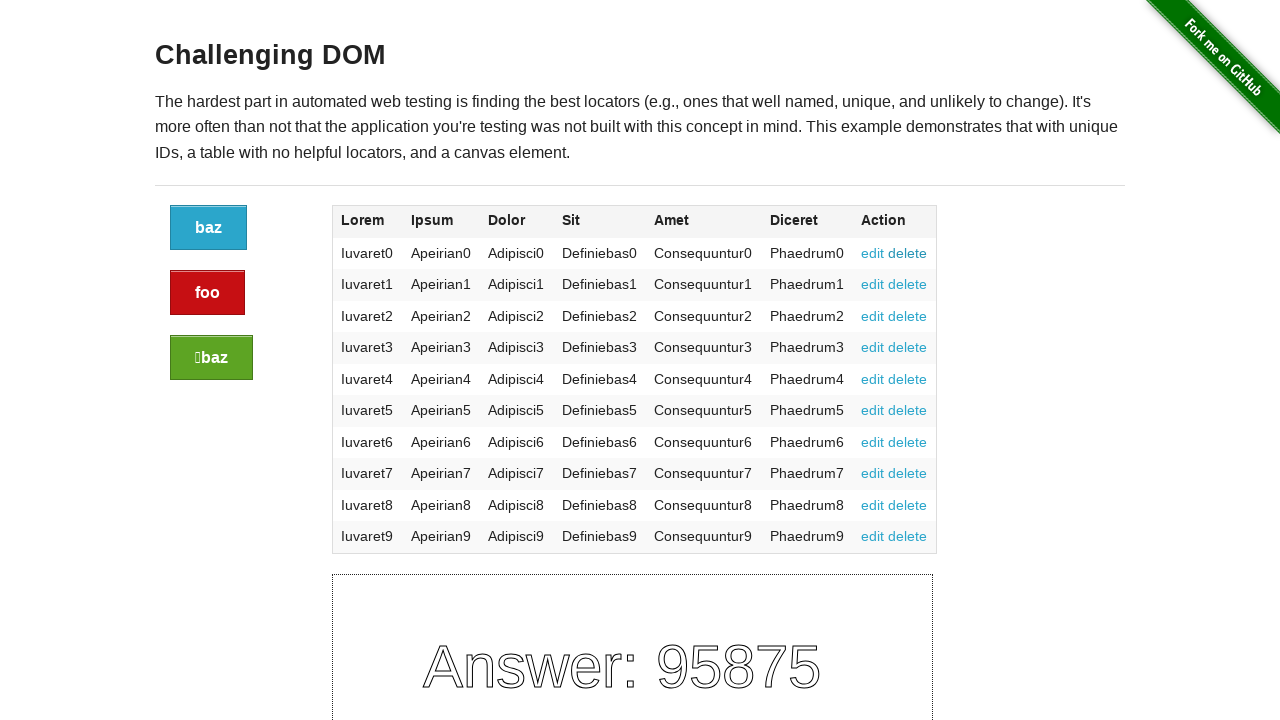